Tests finding all anchor tags on the page, counting them, printing their text, and verifying the page title and URL

Starting URL: https://rahulshettyacademy.com/AutomationPractice/

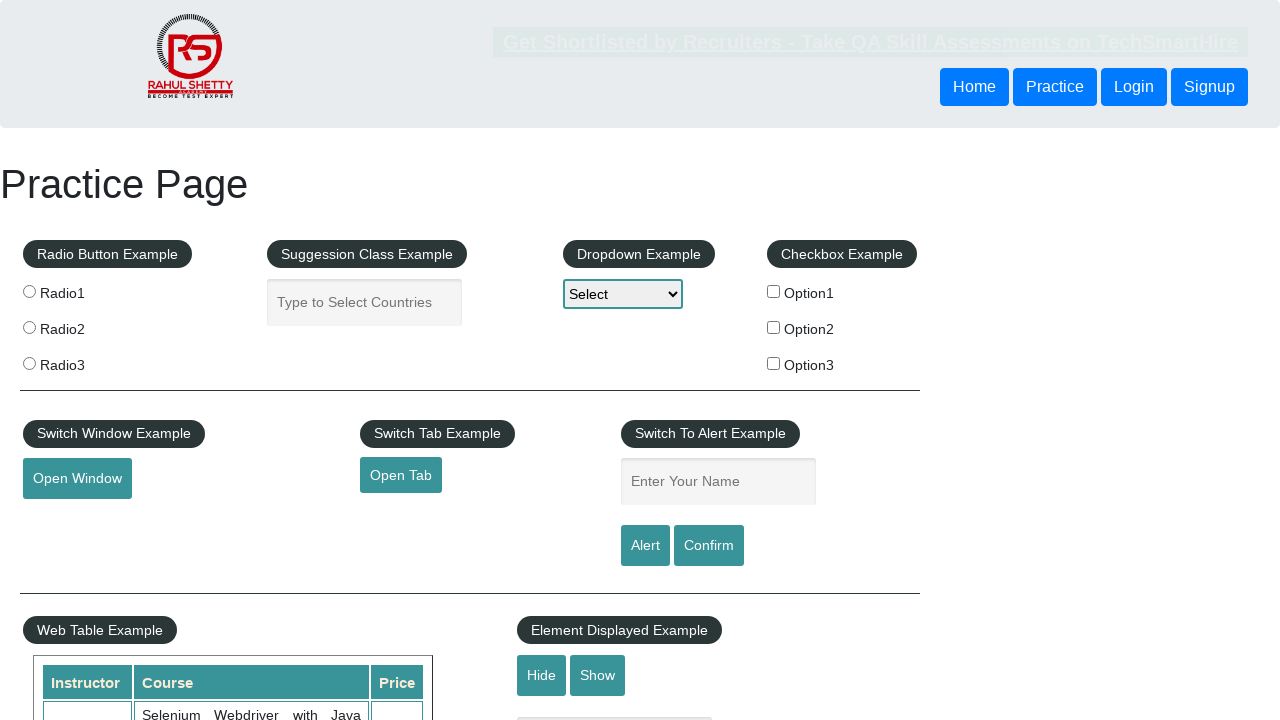

Waited for page to load (domcontentloaded)
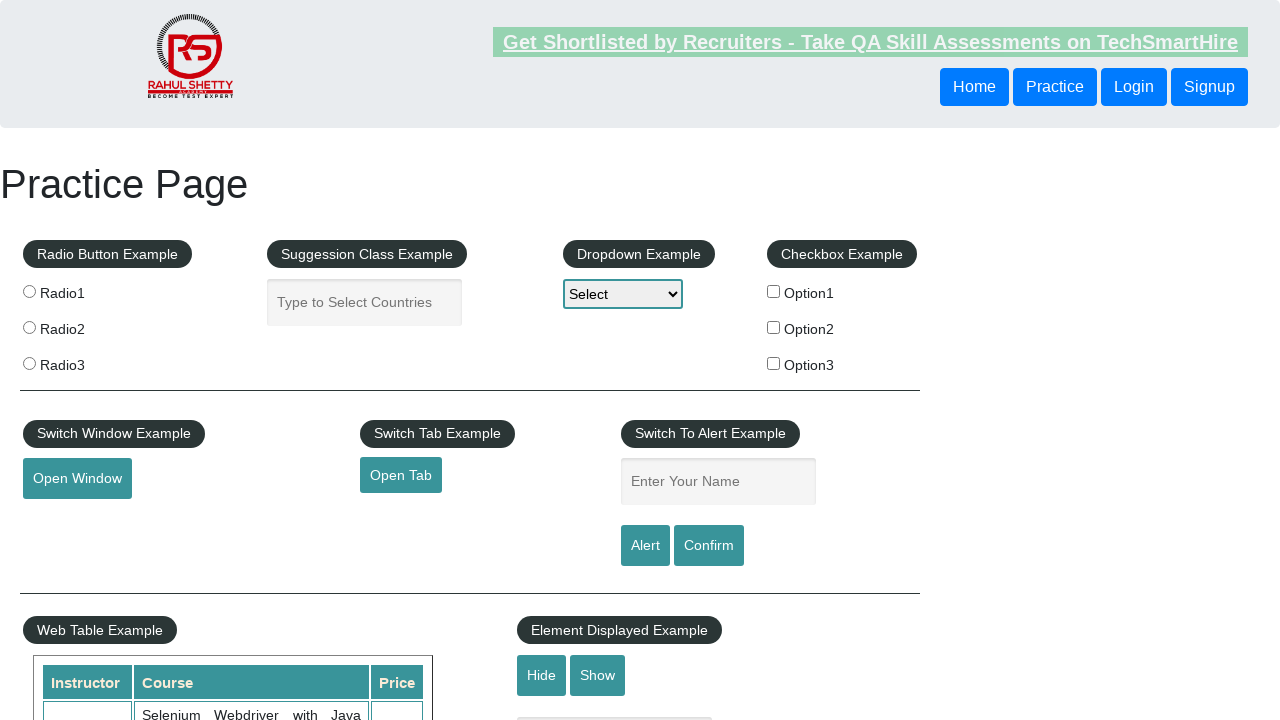

Found all anchor tags on the page (total: 27)
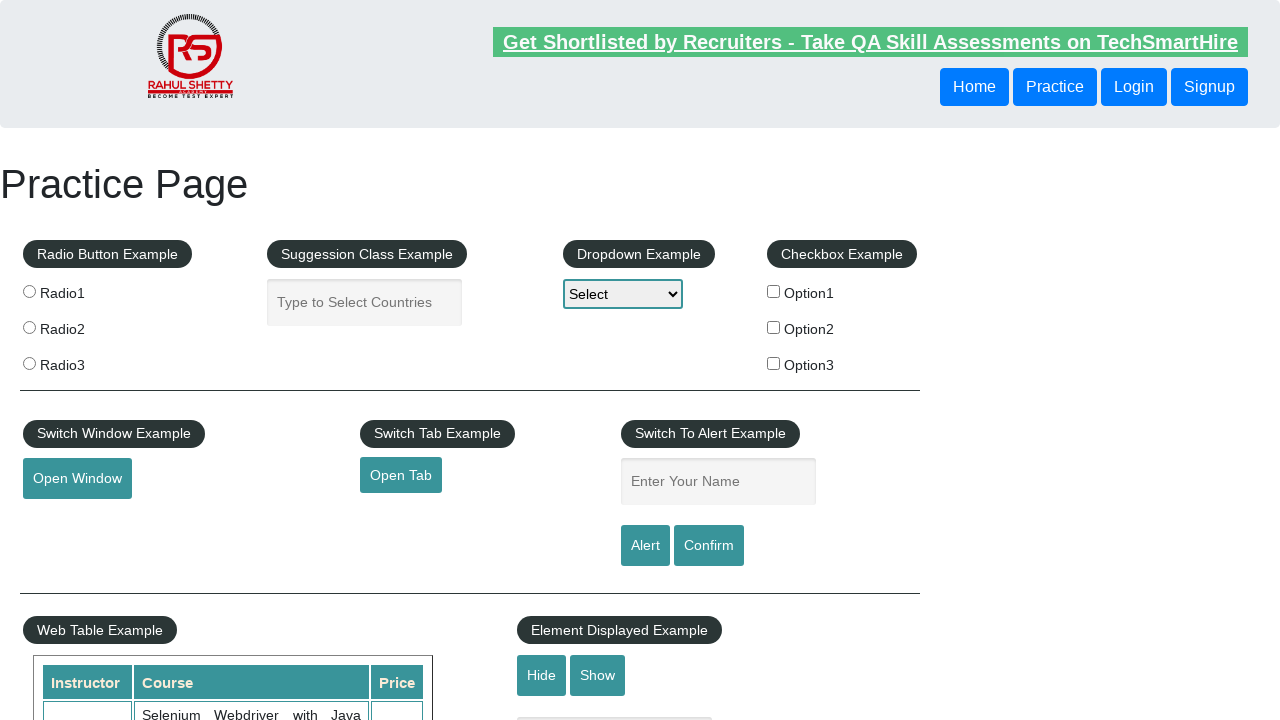

Retrieved text content from anchor tag: ''
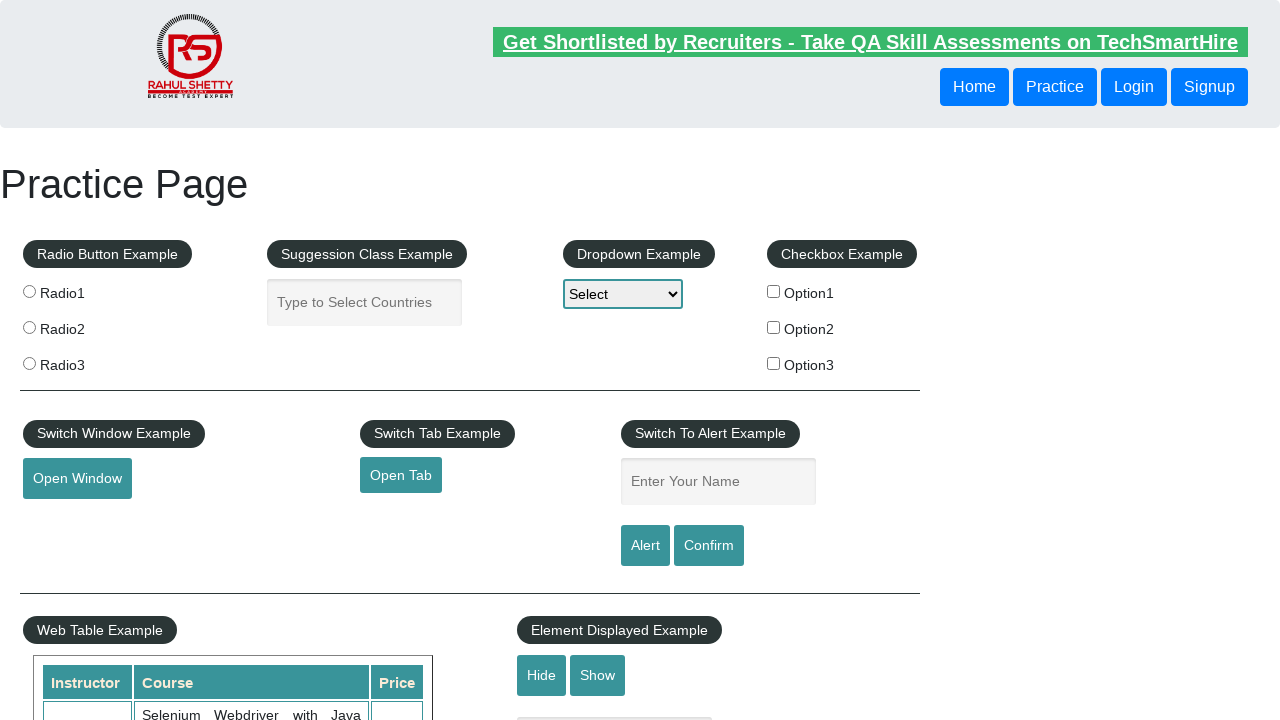

Retrieved text content from anchor tag: 'Get Shortlisted by Recruiters - Take QA Skill Assessments on TechSmartHire'
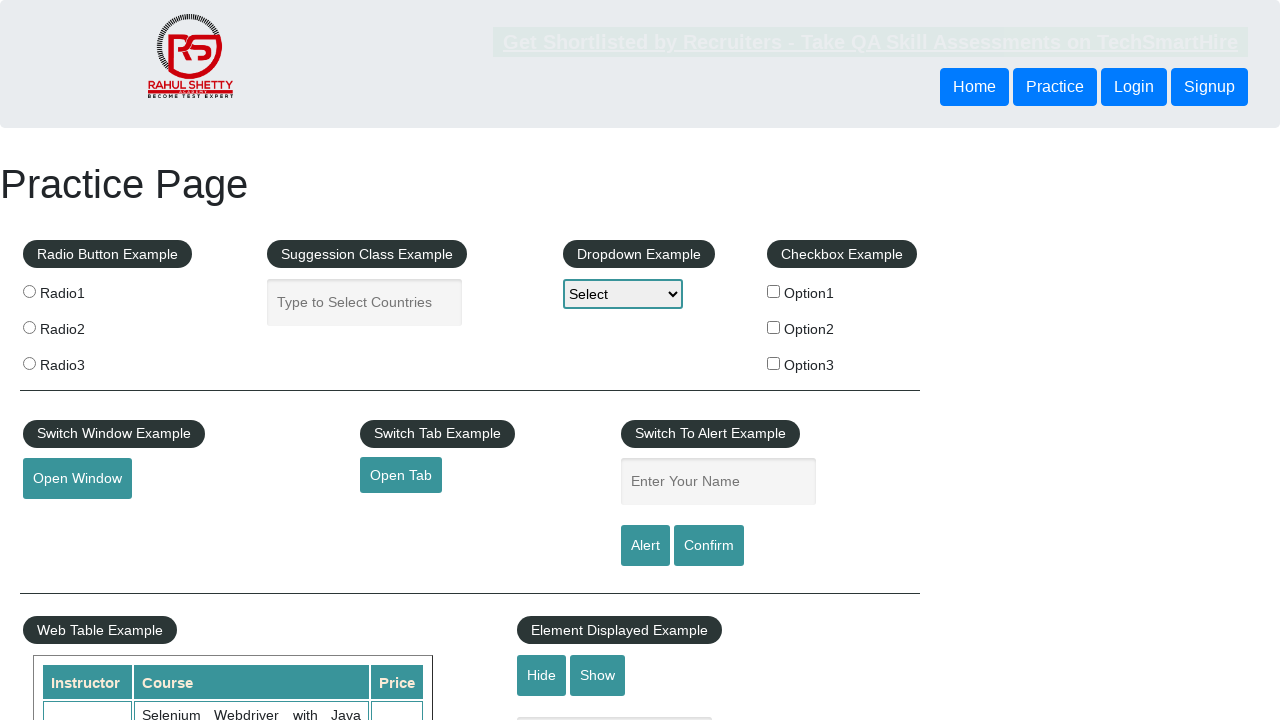

Retrieved text content from anchor tag: 'Home'
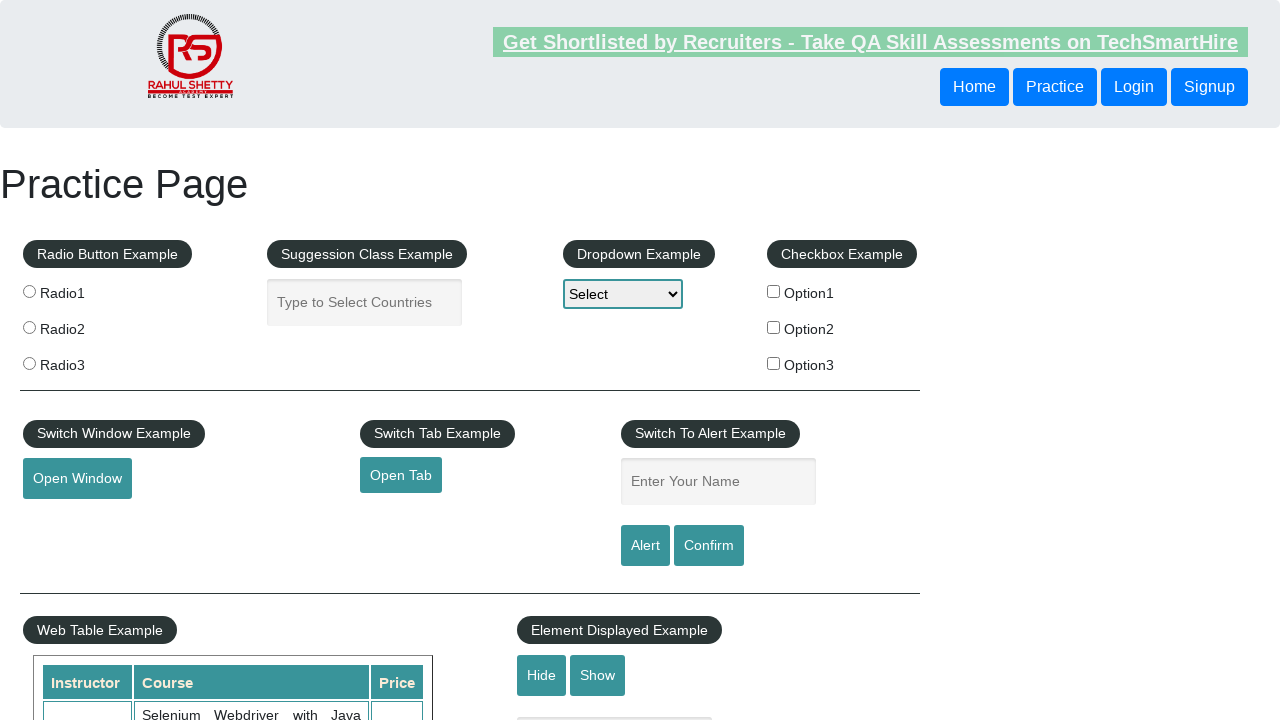

Retrieved text content from anchor tag: 'Open Tab'
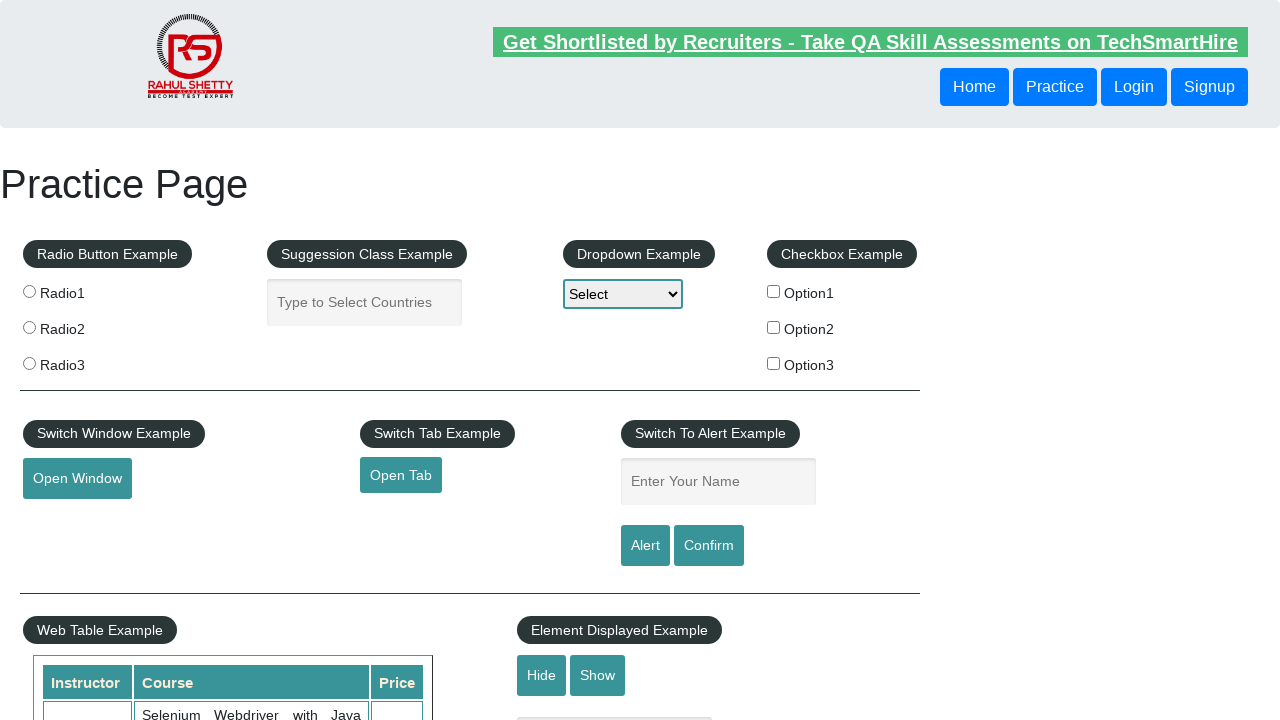

Retrieved text content from anchor tag: 'Top'
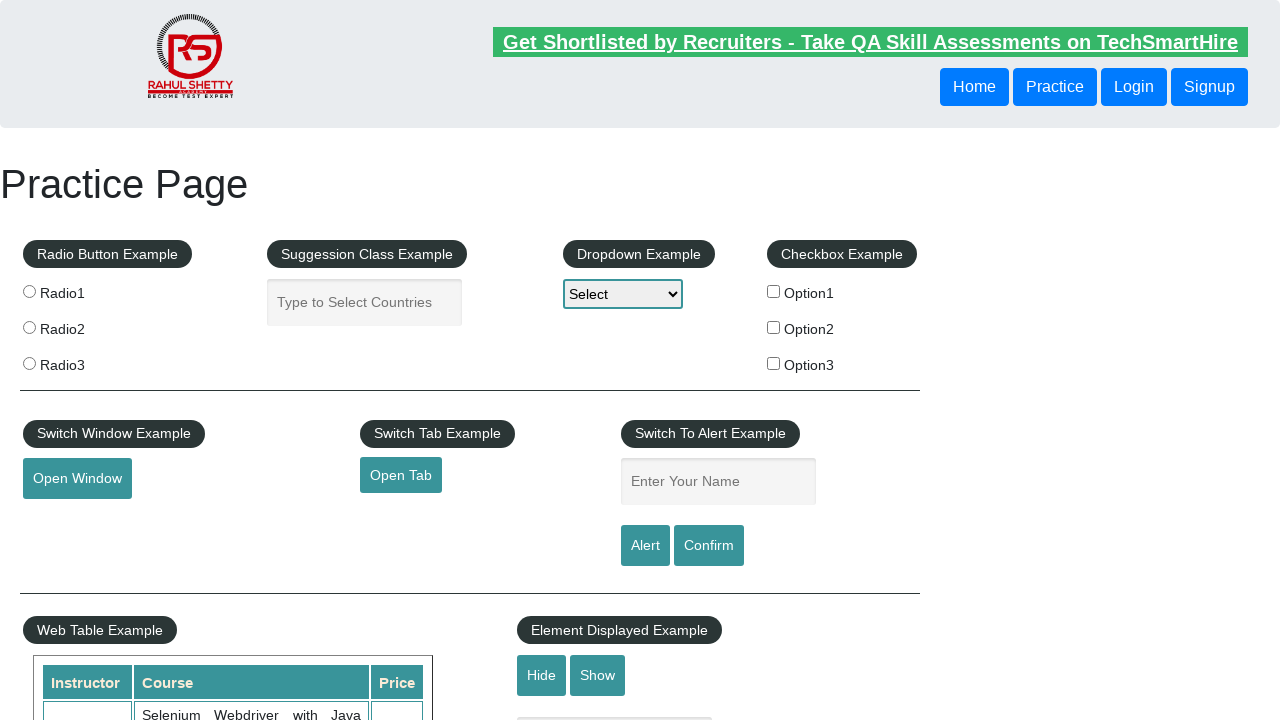

Retrieved text content from anchor tag: 'Reload'
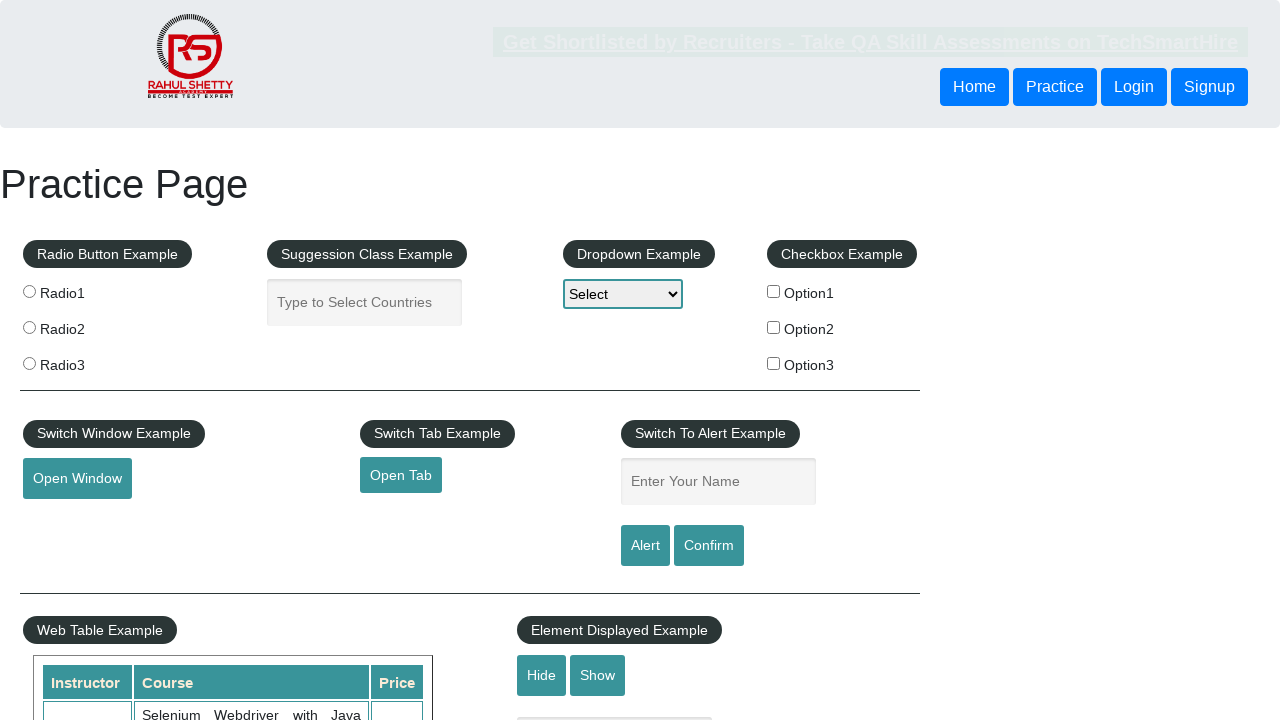

Retrieved text content from anchor tag: 'Discount Coupons'
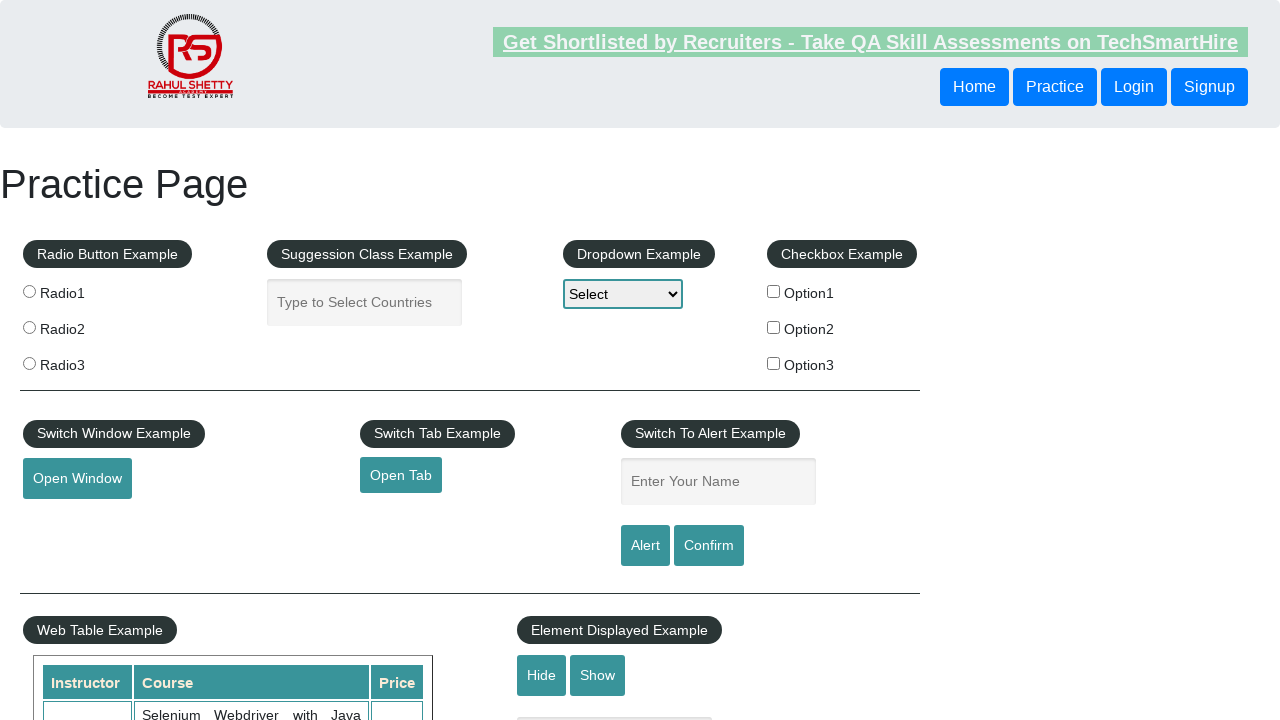

Retrieved text content from anchor tag: 'REST API'
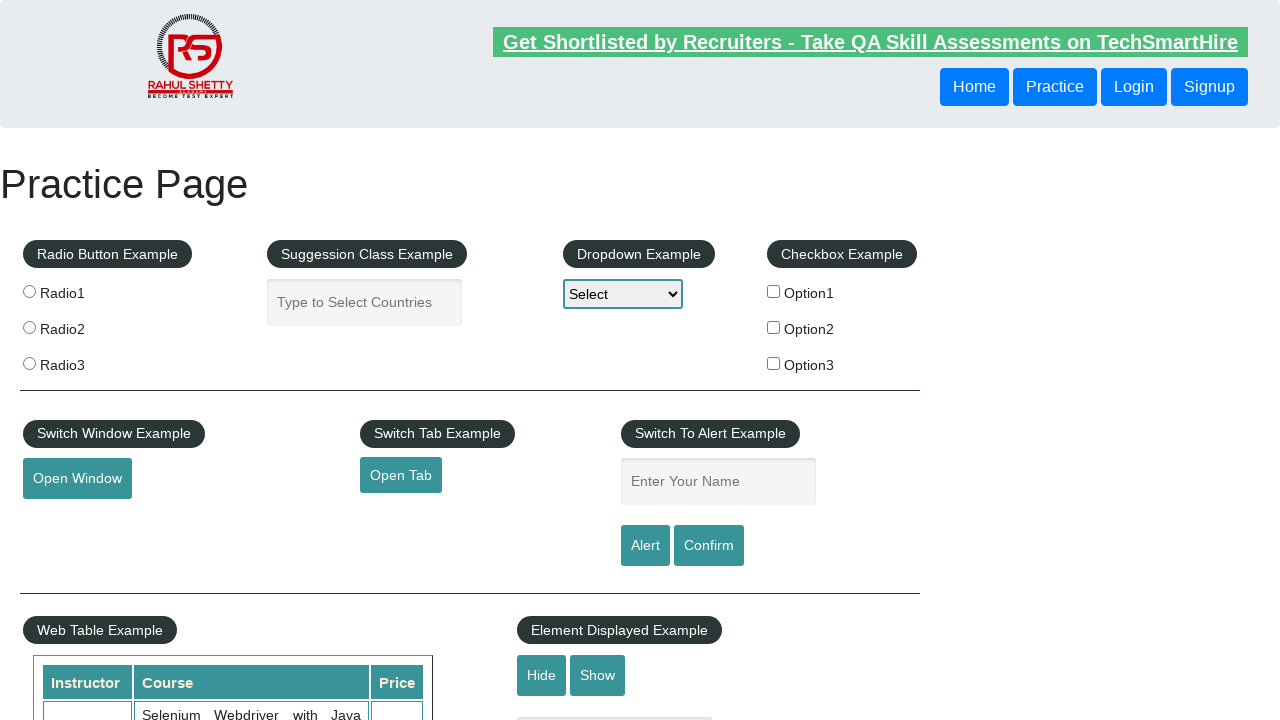

Retrieved text content from anchor tag: 'SoapUI'
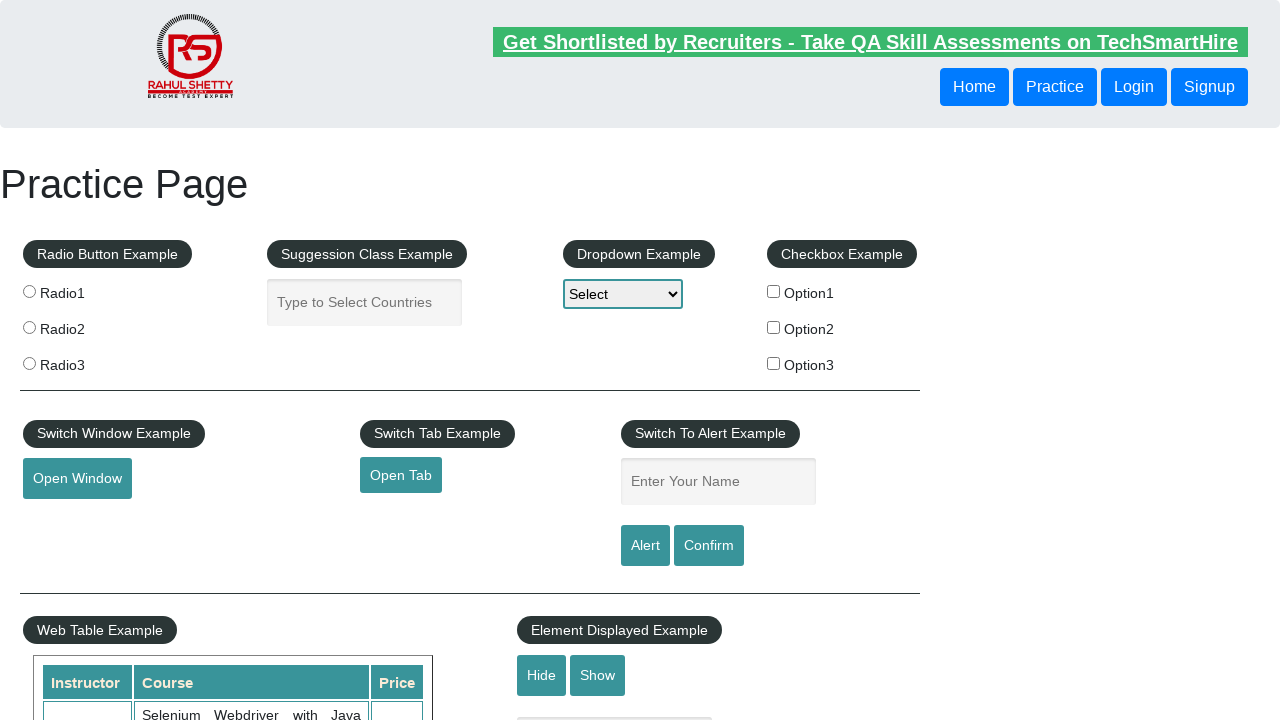

Retrieved text content from anchor tag: 'Appium'
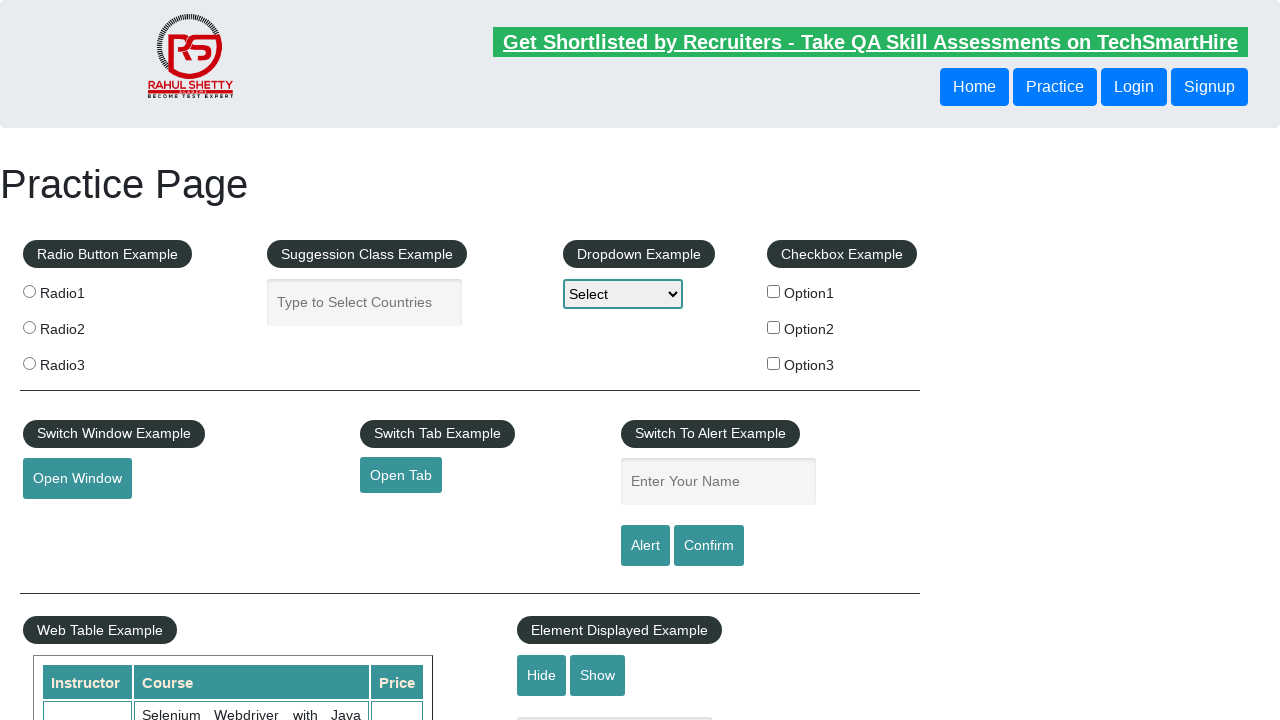

Retrieved text content from anchor tag: 'JMeter'
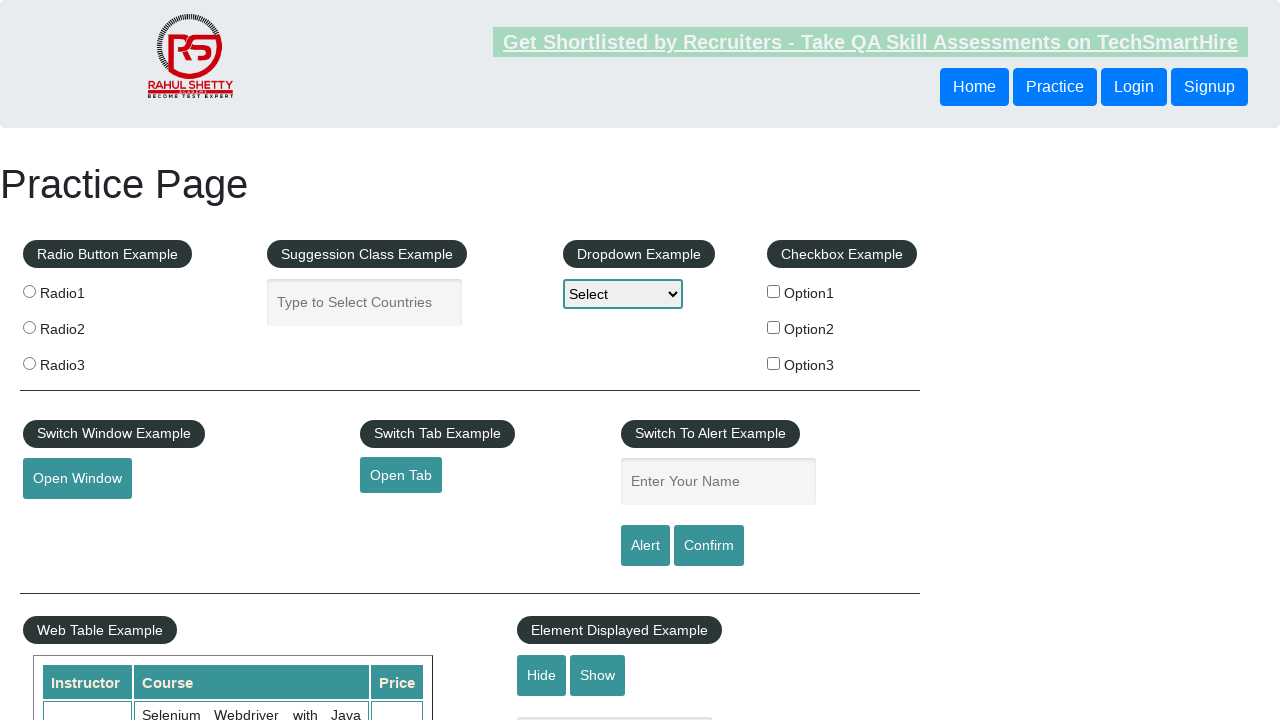

Retrieved text content from anchor tag: 'Latest News'
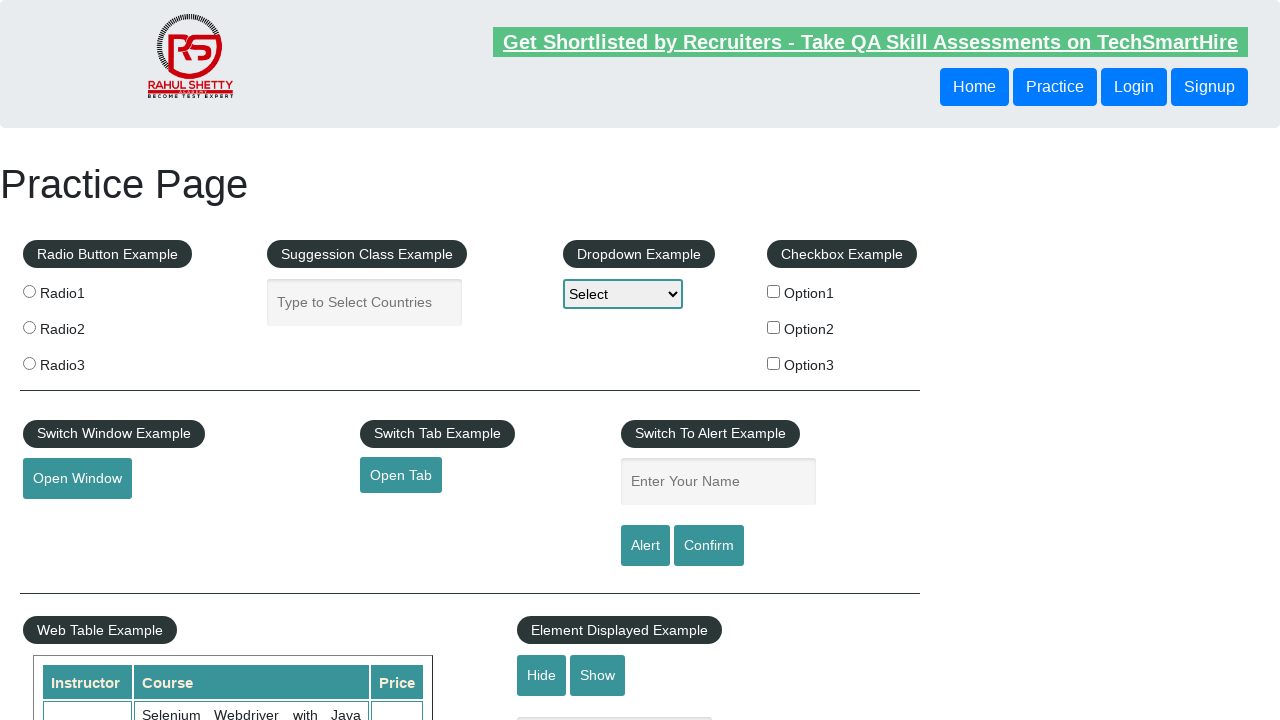

Retrieved text content from anchor tag: 'Broken Link'
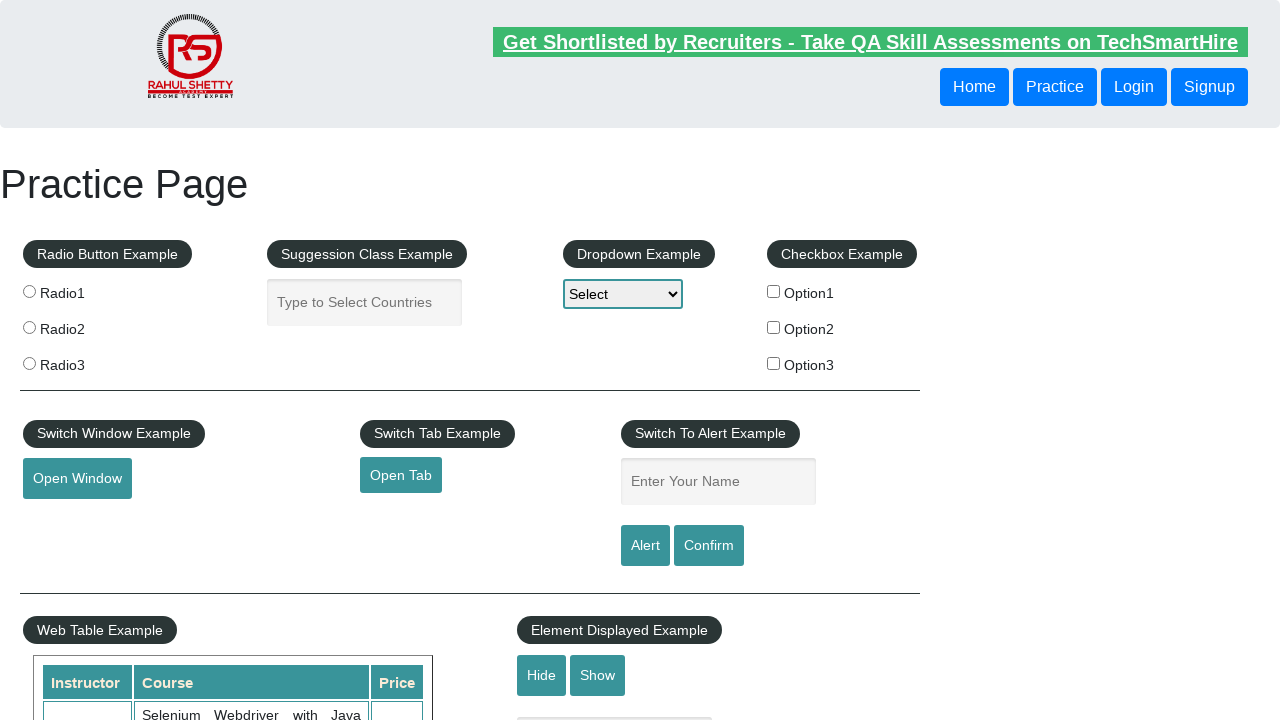

Retrieved text content from anchor tag: 'Dummy Content for Testing.'
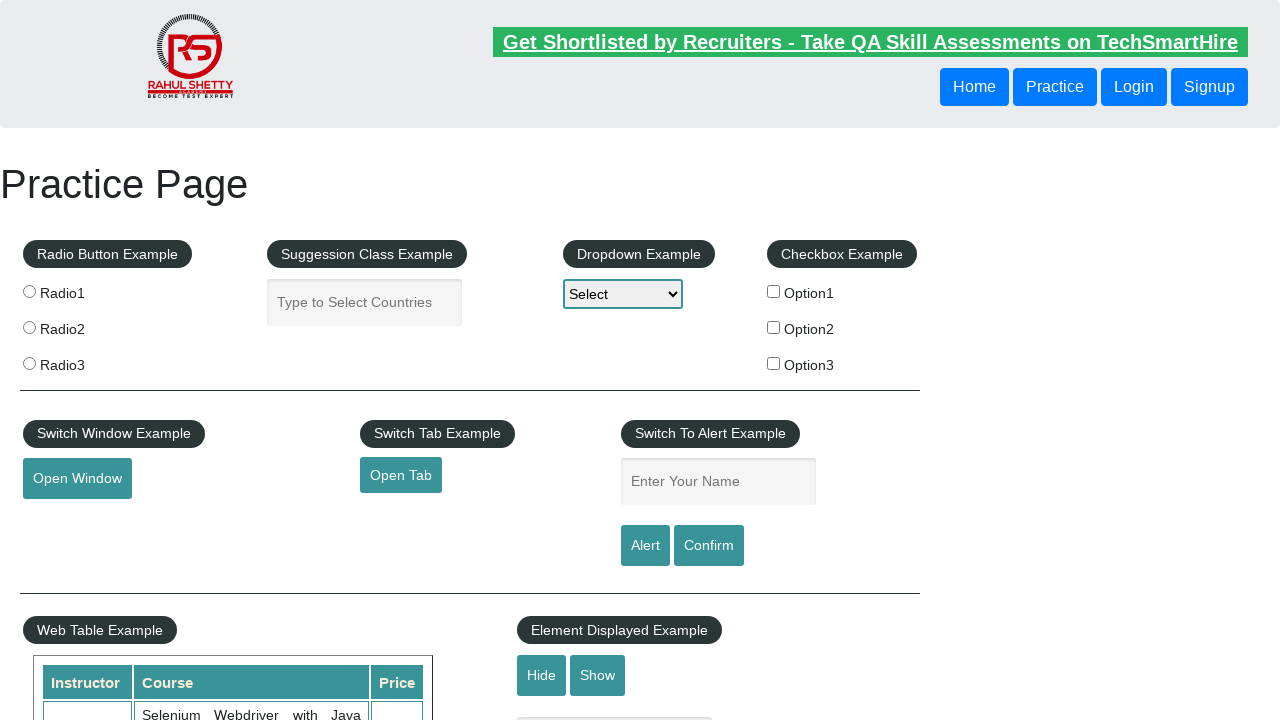

Retrieved text content from anchor tag: 'Dummy Content for Testing.'
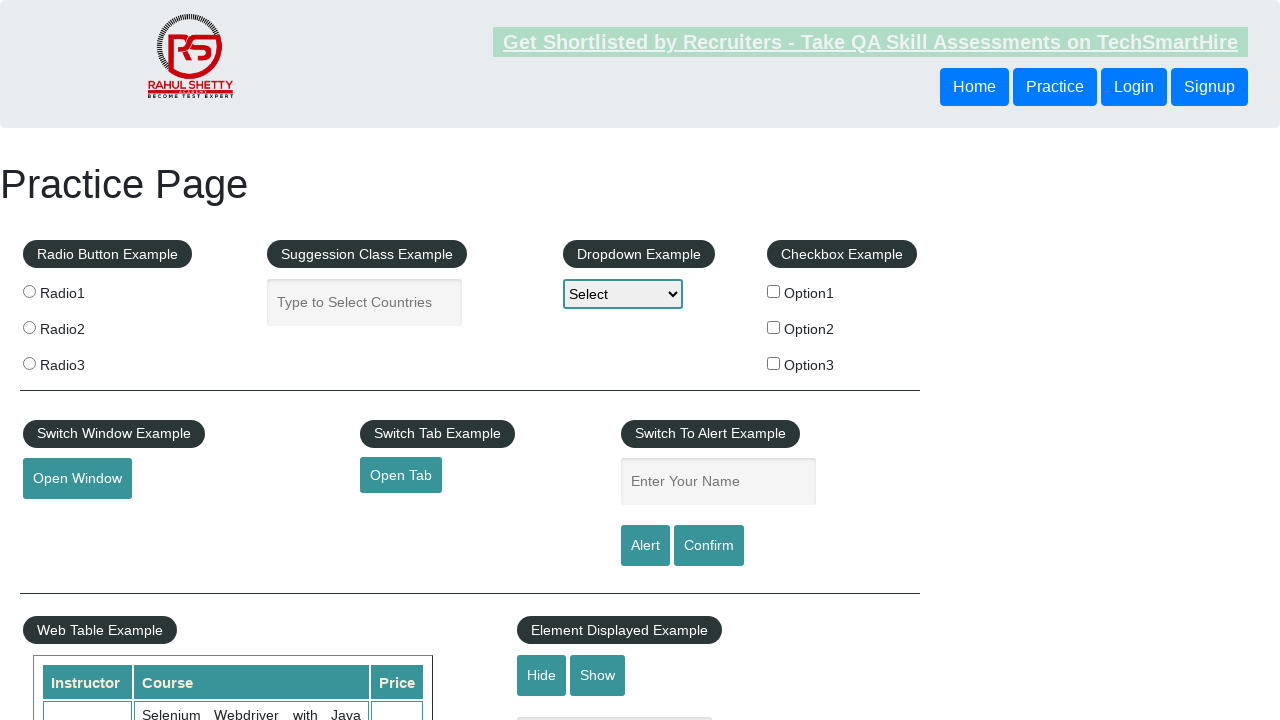

Retrieved text content from anchor tag: 'Dummy Content for Testing.'
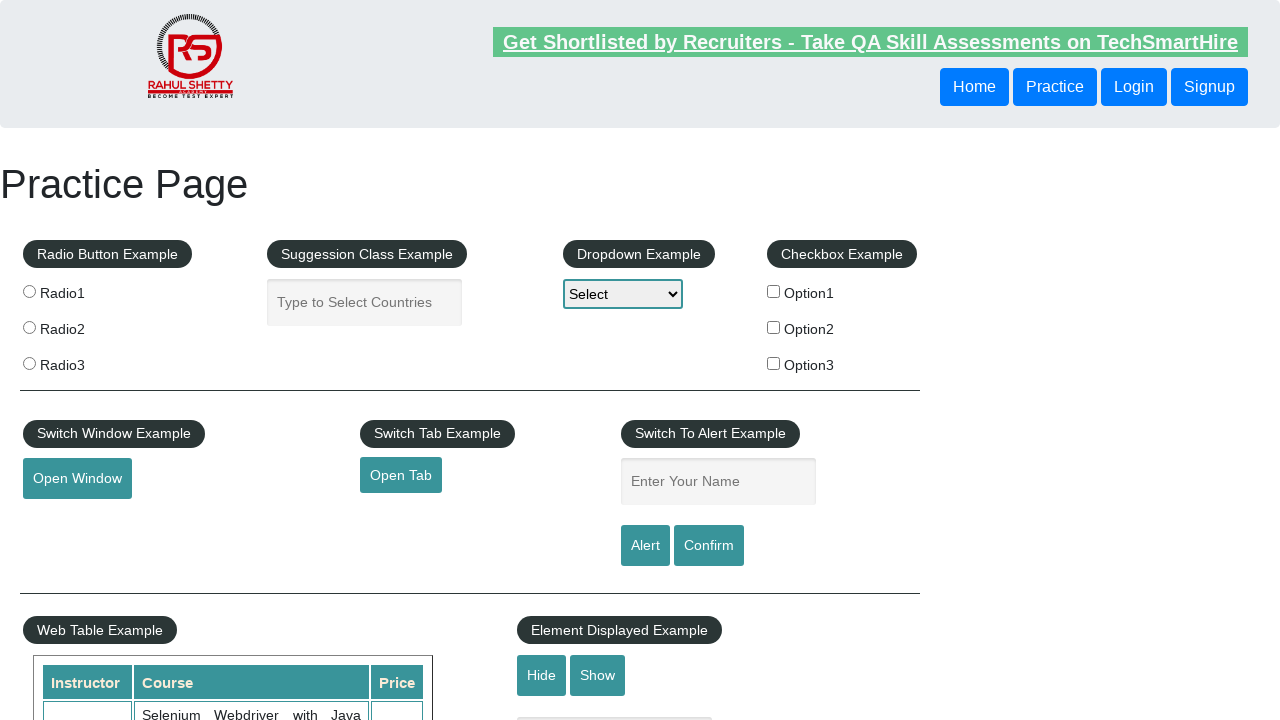

Retrieved text content from anchor tag: 'Contact info'
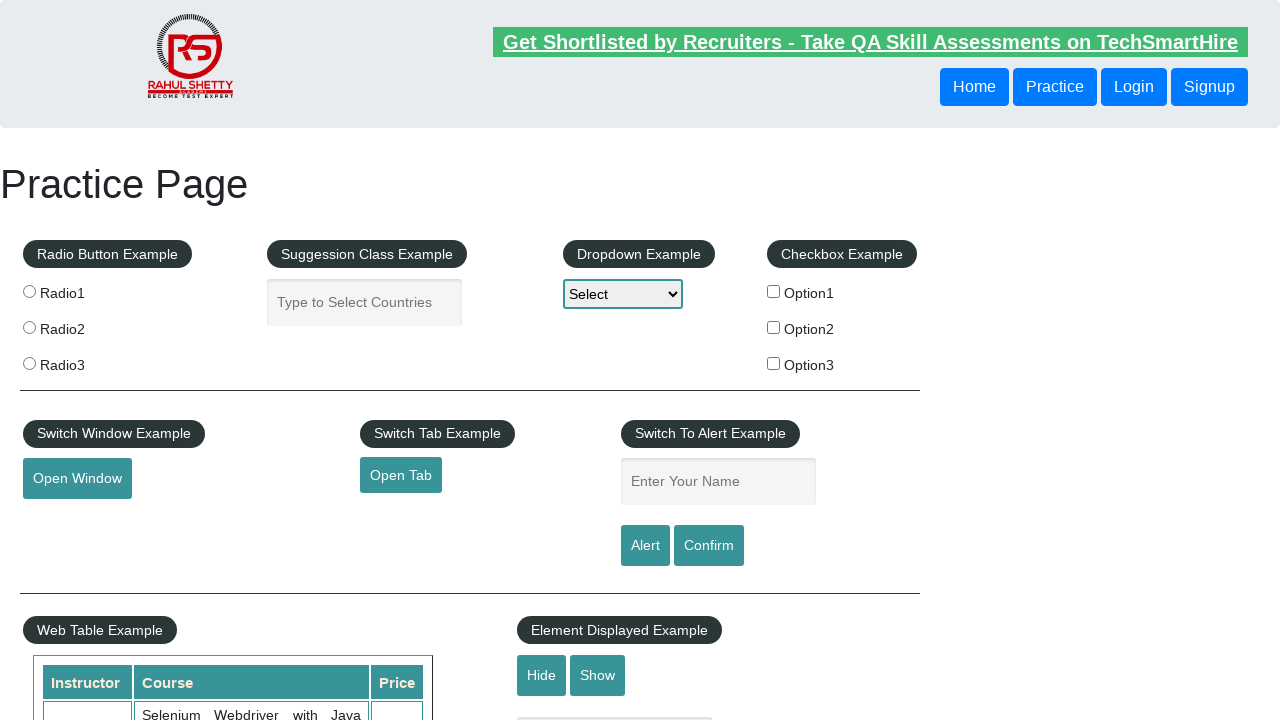

Retrieved text content from anchor tag: 'Dummy Content for Testing.'
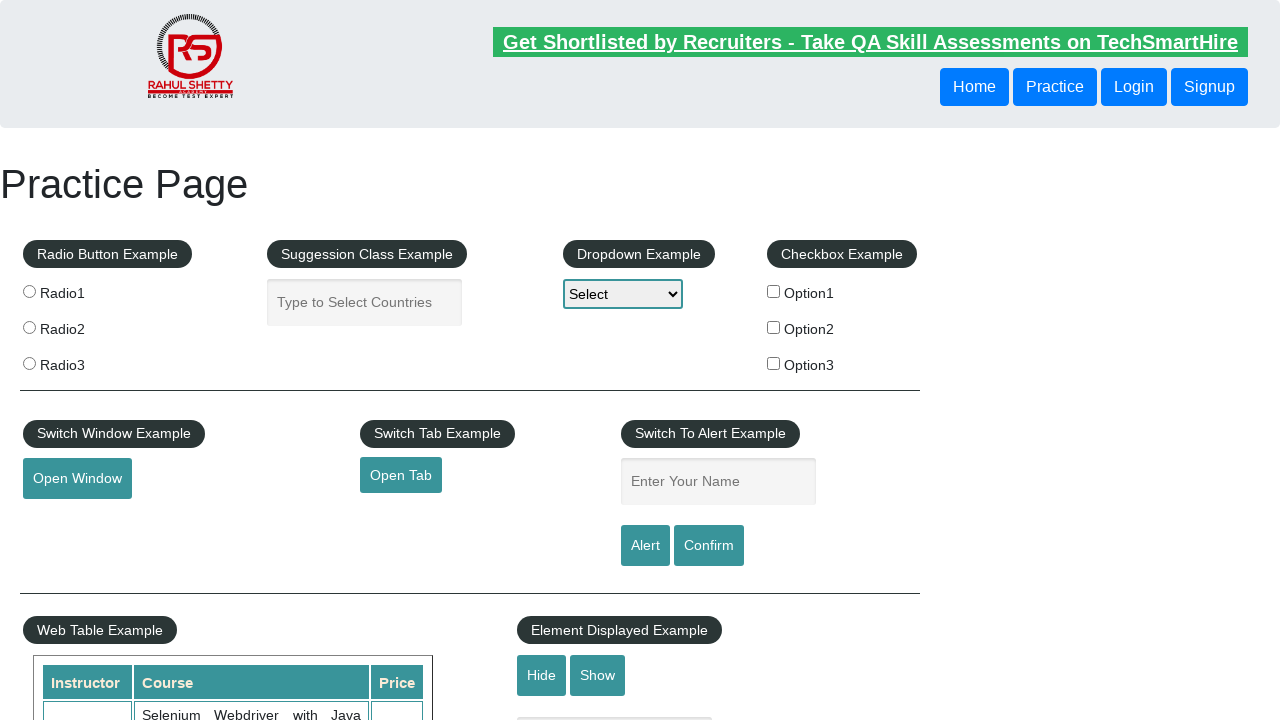

Retrieved text content from anchor tag: 'Dummy Content for Testing.'
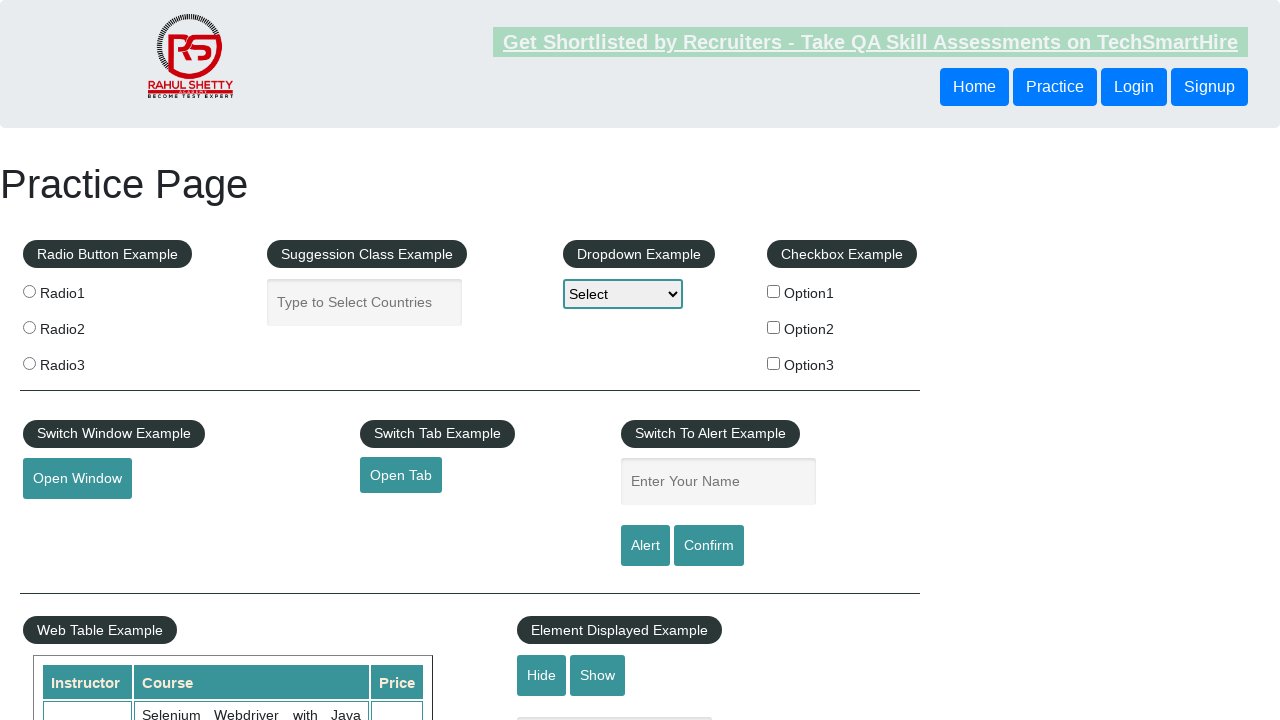

Retrieved text content from anchor tag: 'Dummy Content for Testing.'
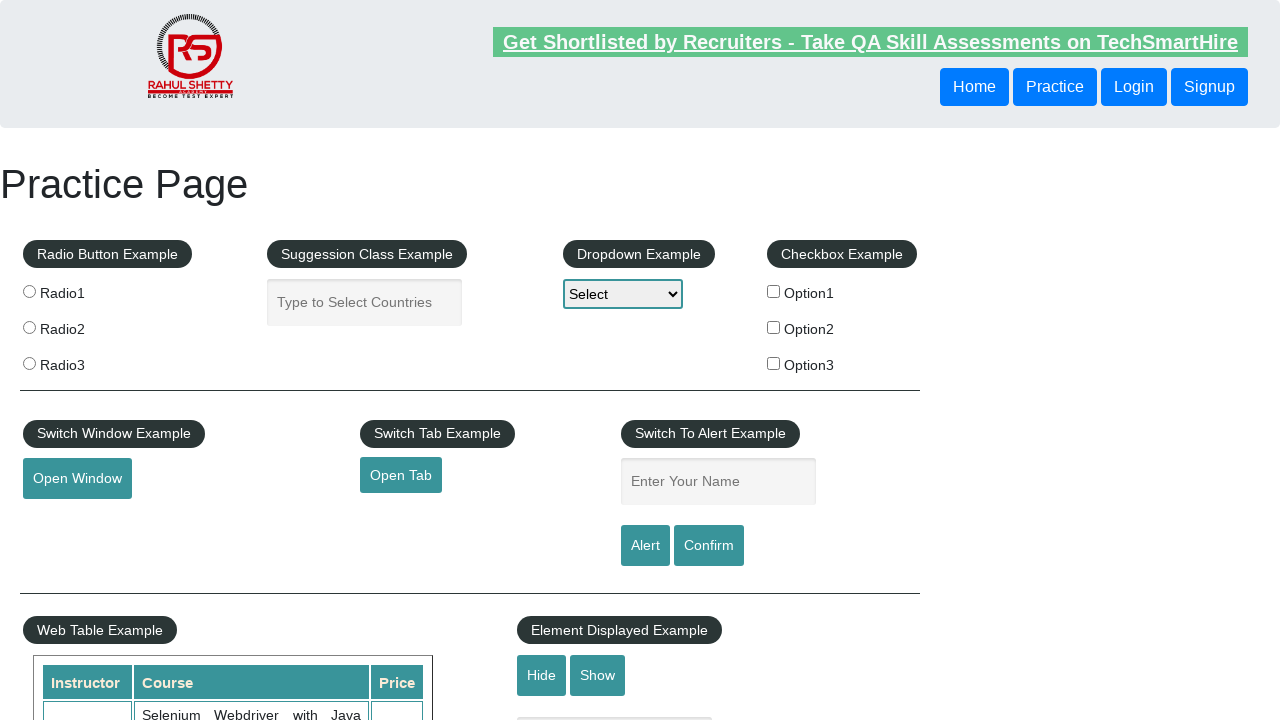

Retrieved text content from anchor tag: 'Dummy Content for Testing.'
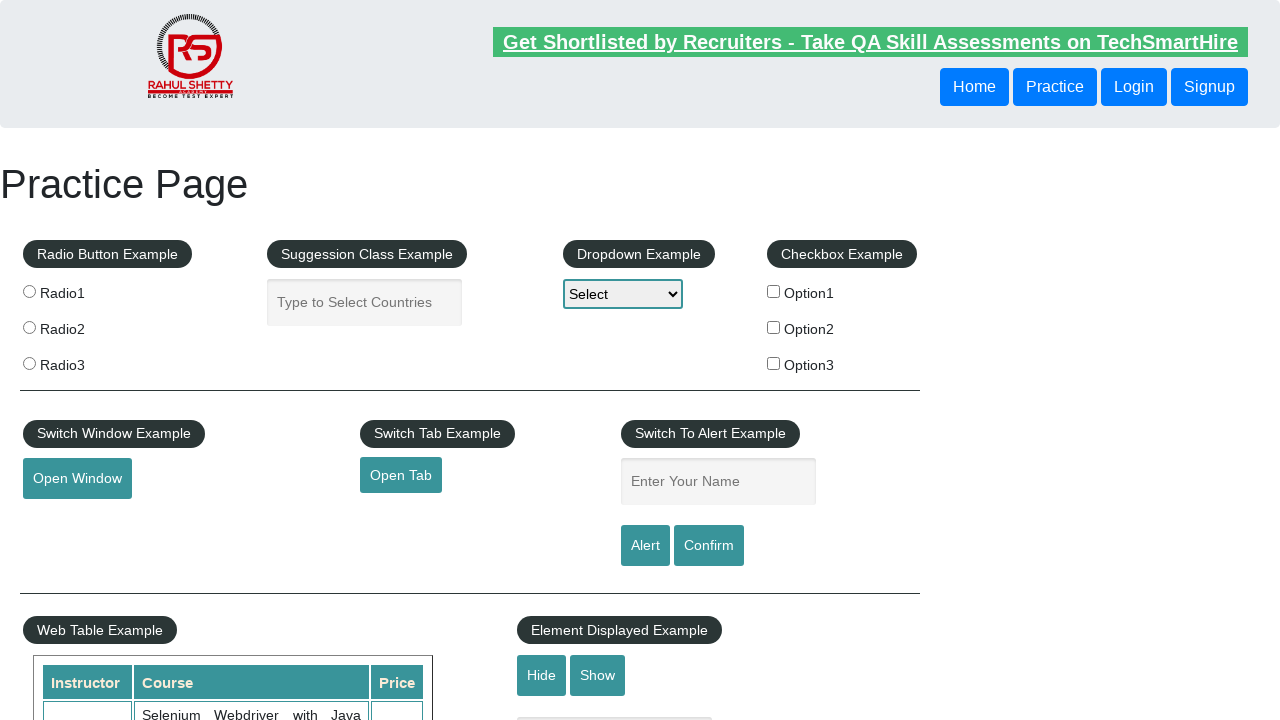

Retrieved text content from anchor tag: 'Social Media'
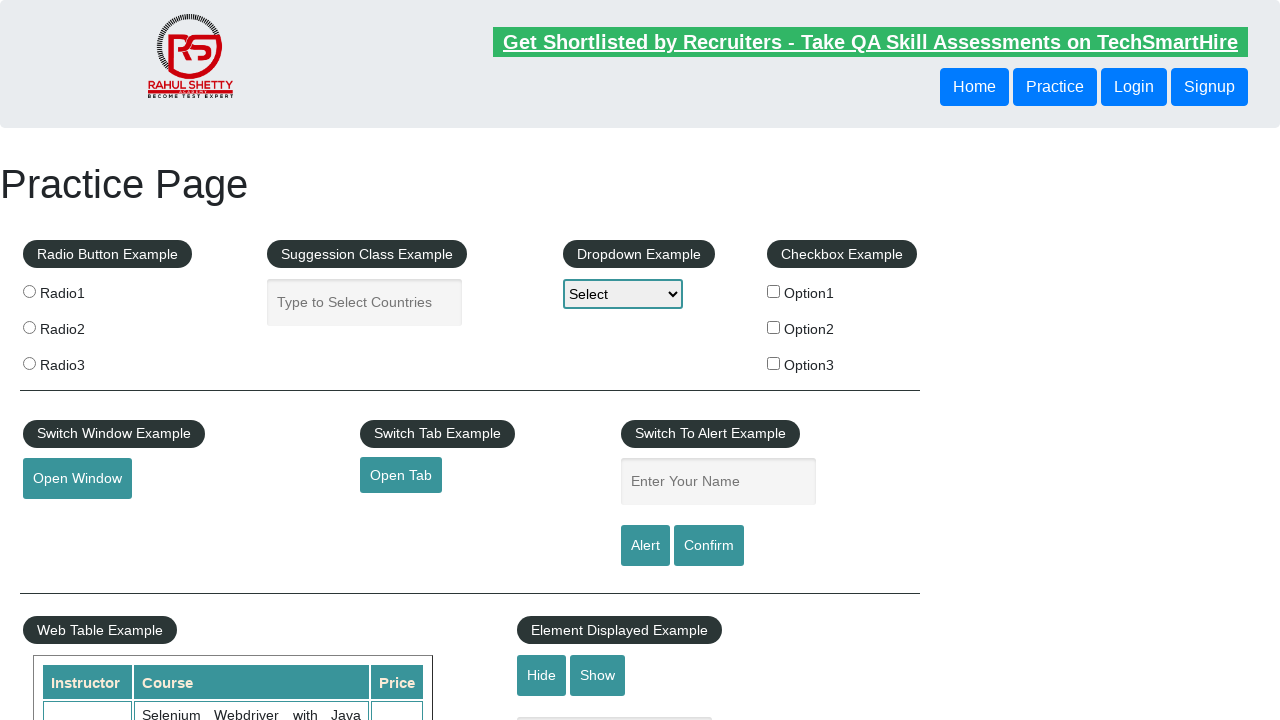

Retrieved text content from anchor tag: 'Facebook'
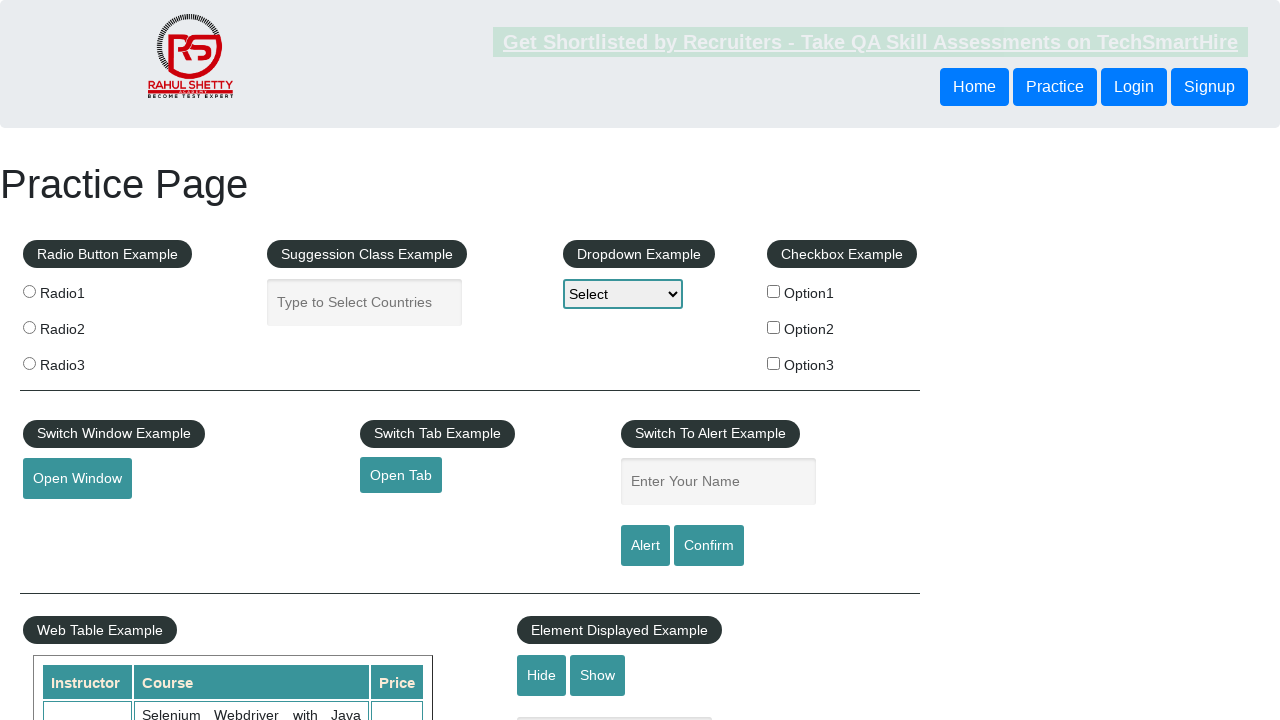

Retrieved text content from anchor tag: 'Twitter'
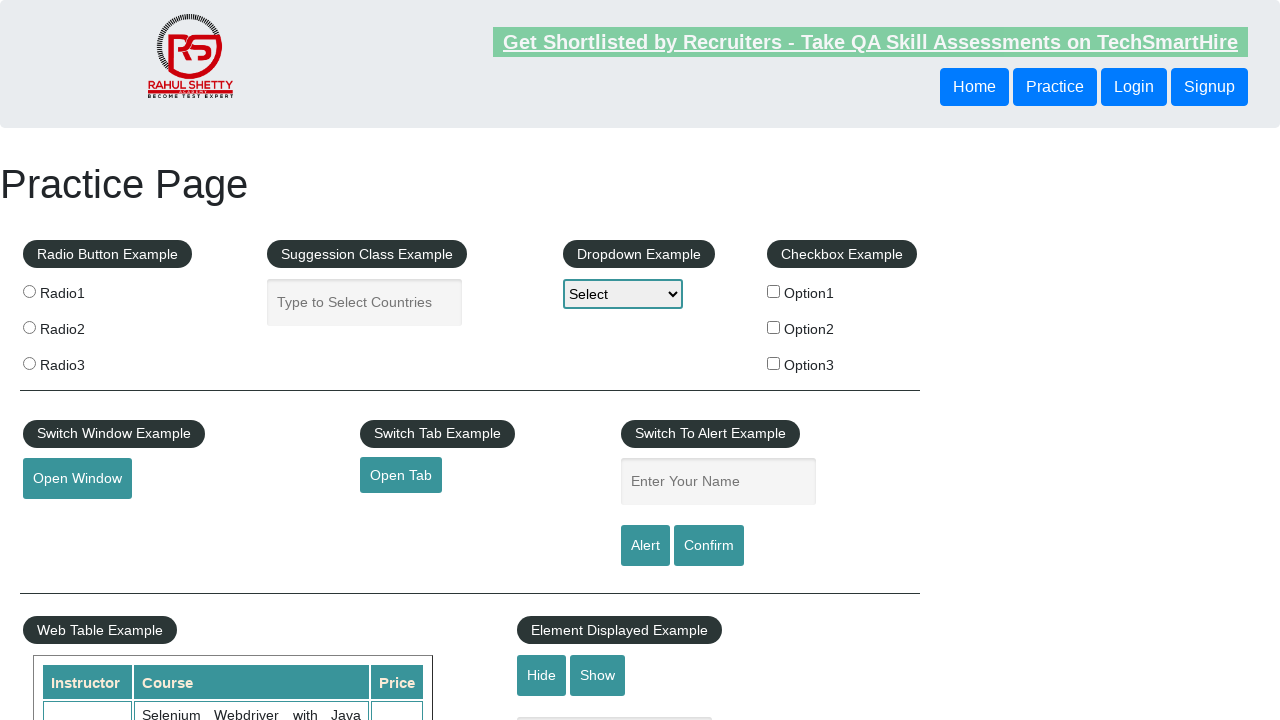

Retrieved text content from anchor tag: 'Google+'
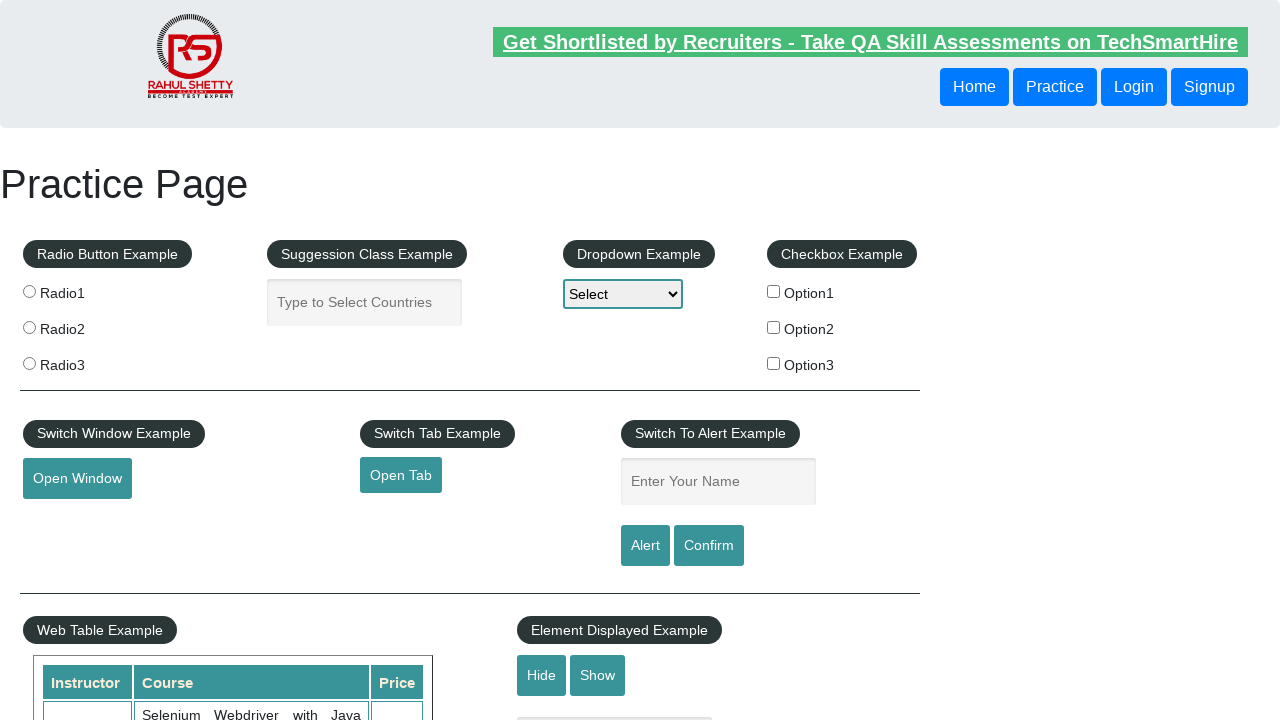

Retrieved text content from anchor tag: 'Youtube'
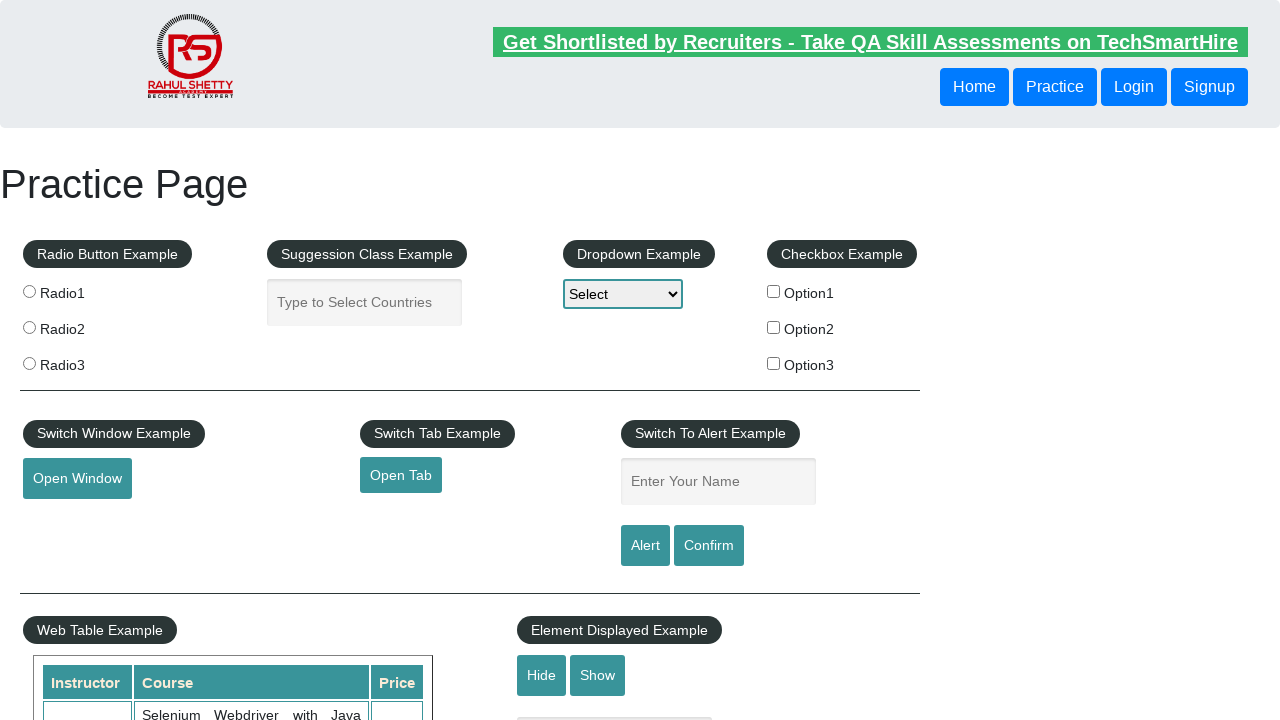

Retrieved text content from anchor tag: ' Medianh Consulting'
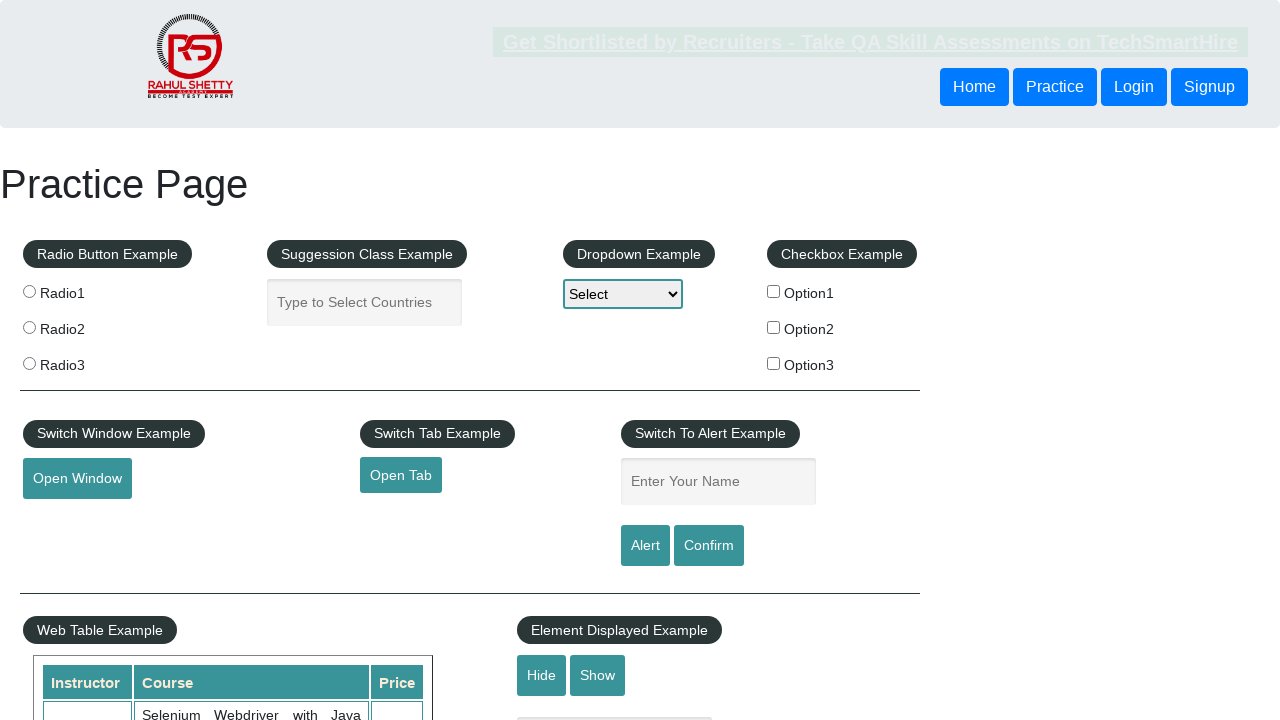

Retrieved page title: 'Practice Page'
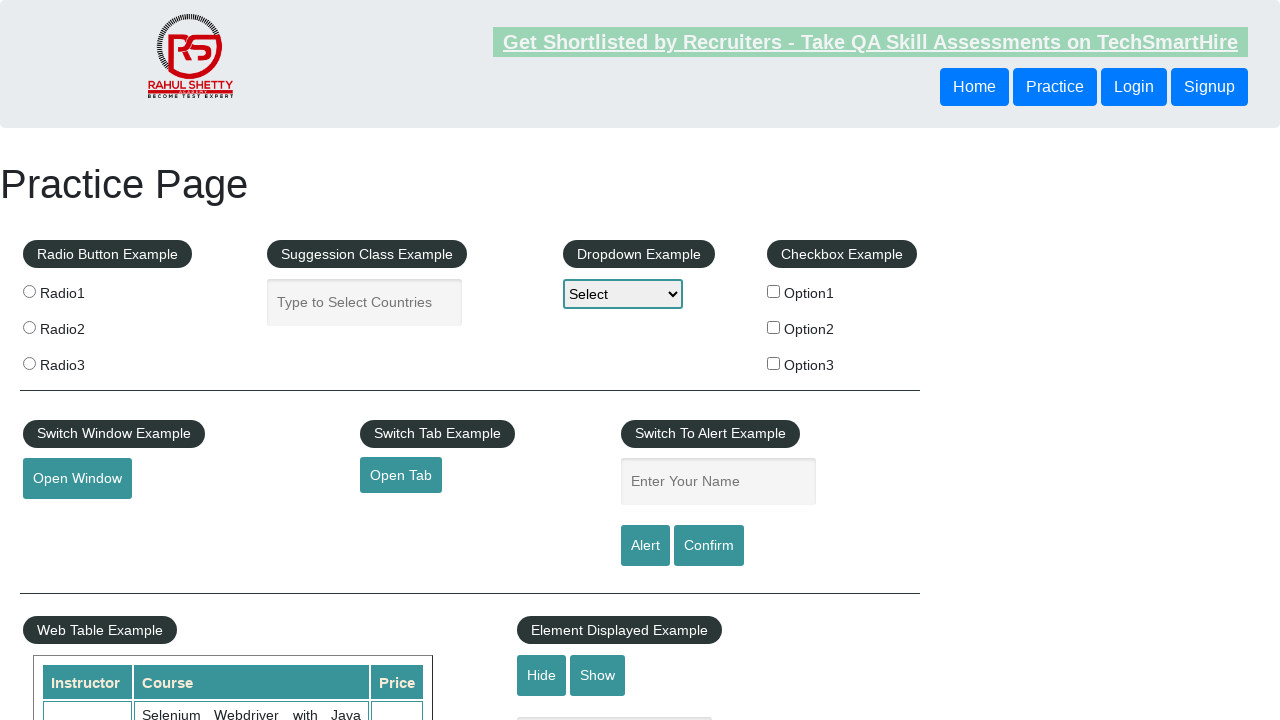

Retrieved page URL: 'https://rahulshettyacademy.com/AutomationPractice/'
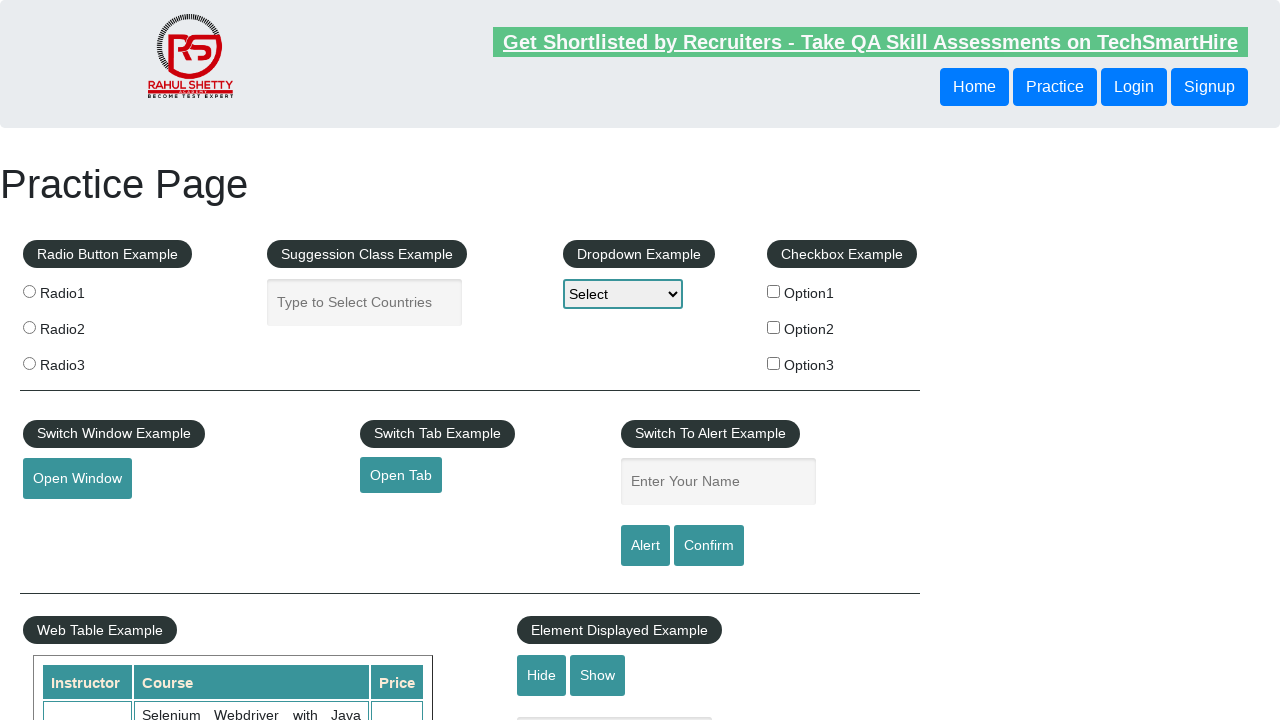

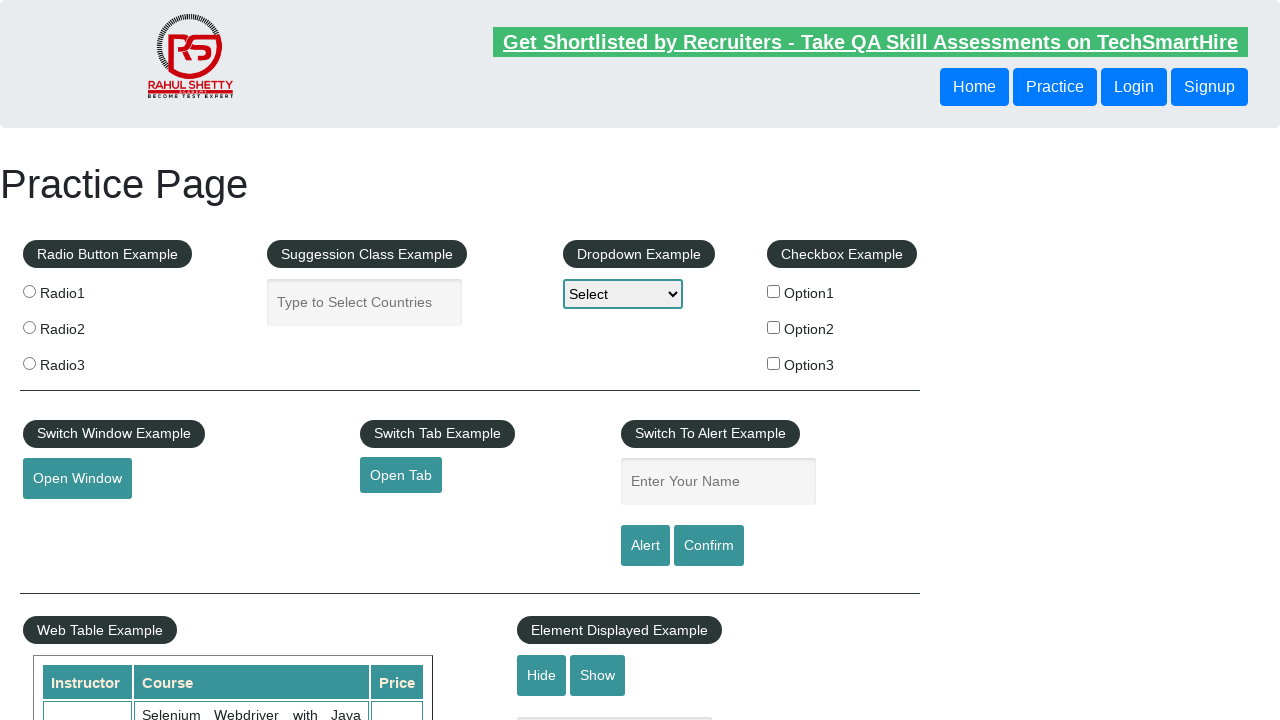